Tests radio button mutual exclusivity by clicking each enabled radio button and verifying only one is selected at a time.

Starting URL: https://qa-practice.netlify.app/radiobuttons

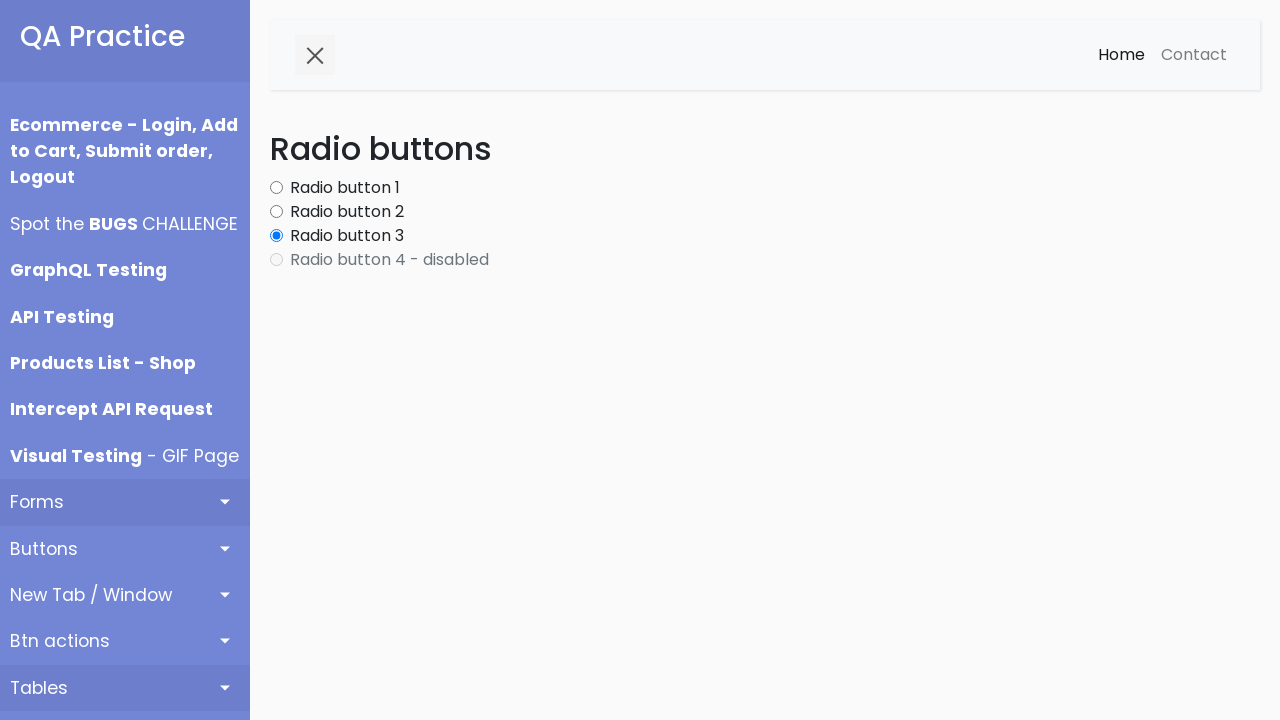

Waited for radio buttons to be present on the page
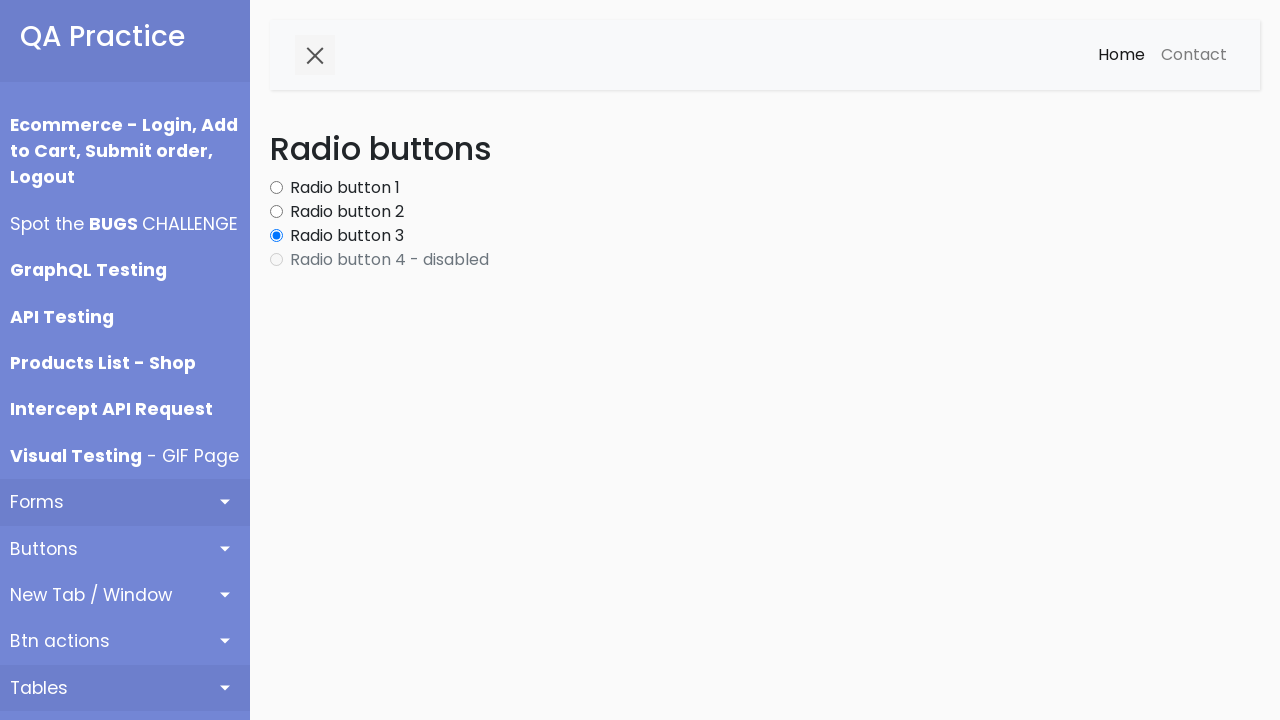

Located all radio buttons in the content area
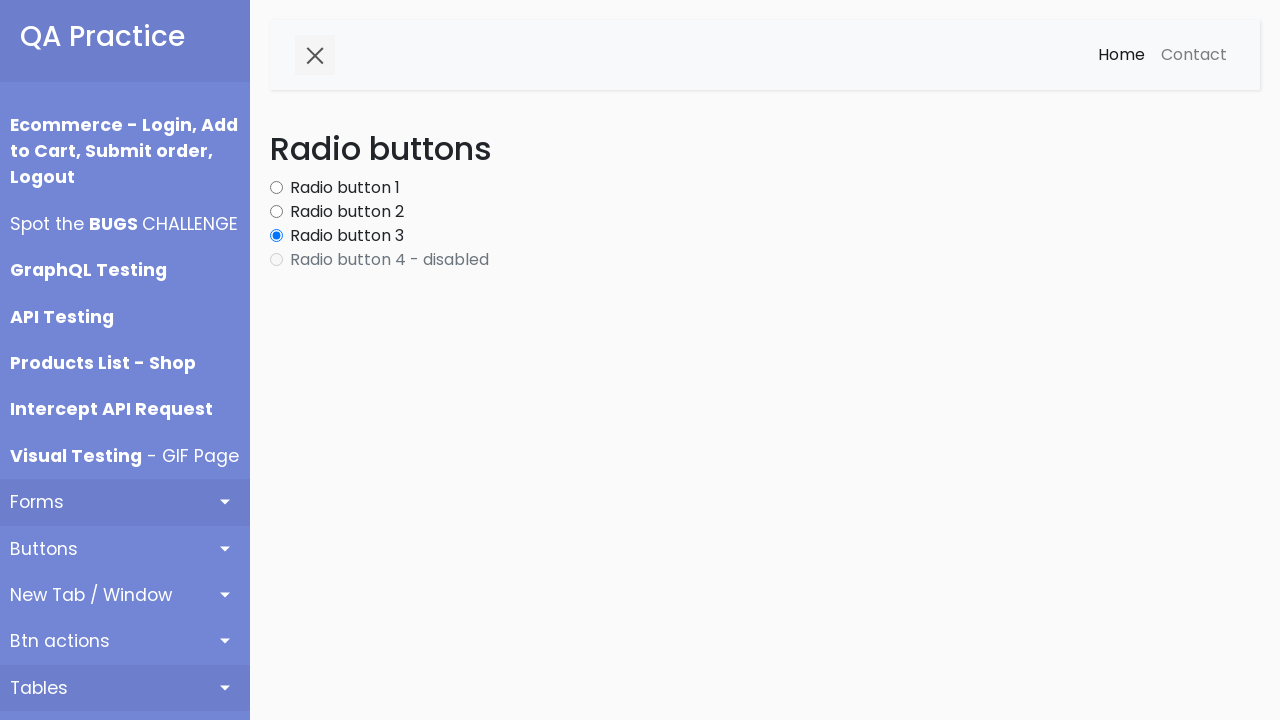

Found 4 radio buttons total
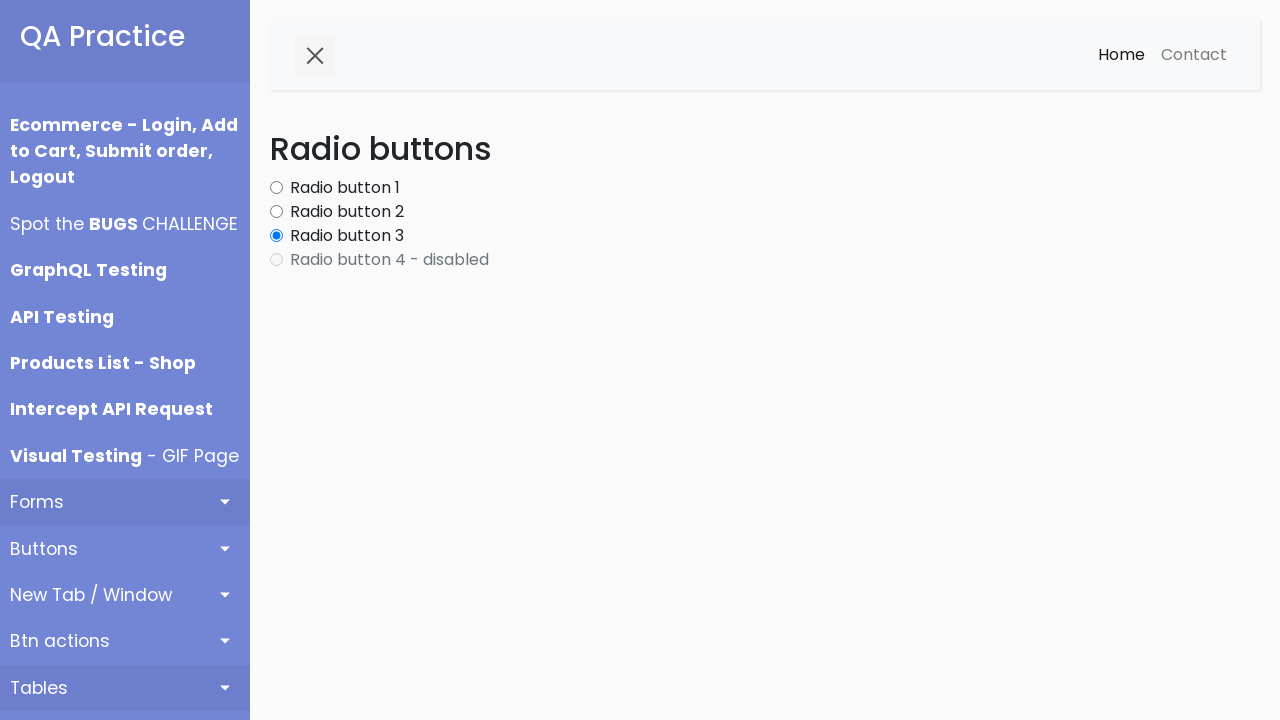

Clicked enabled radio button 1 at (276, 188) on #content input[type='radio'] >> nth=0
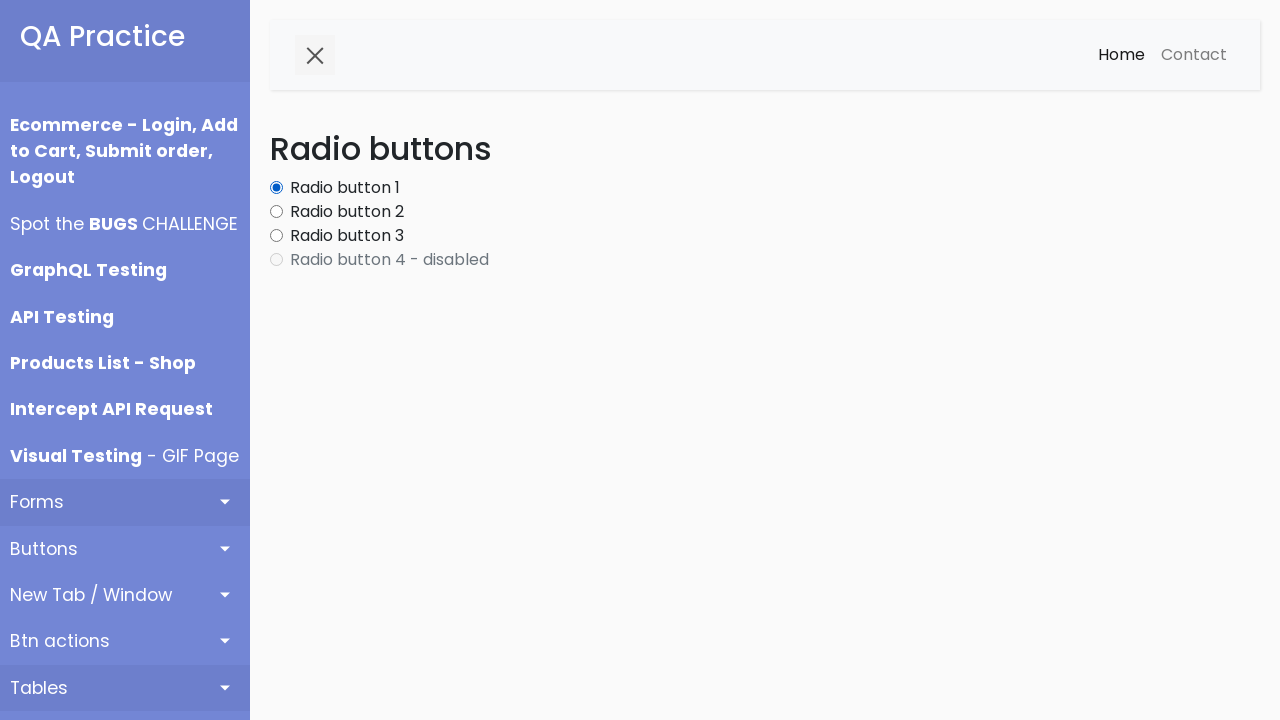

Verified radio button 1 is selected
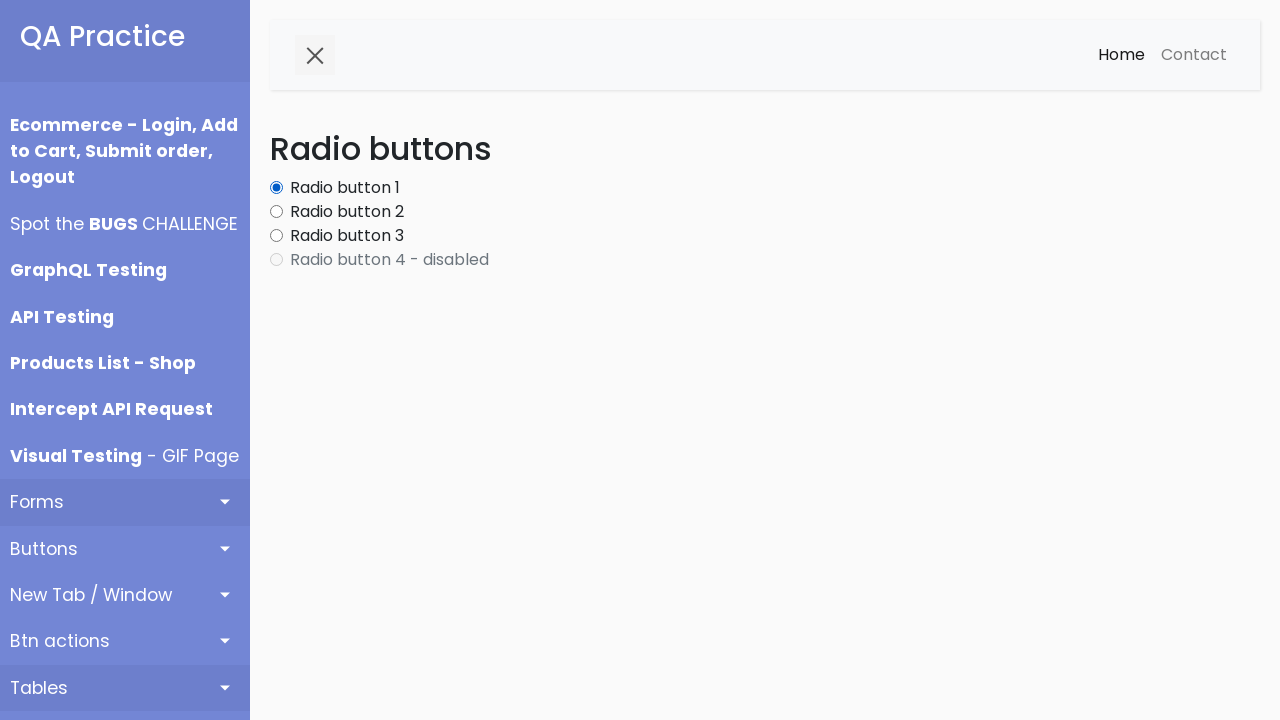

Verified all other radio buttons are deselected (mutual exclusivity confirmed for button 1)
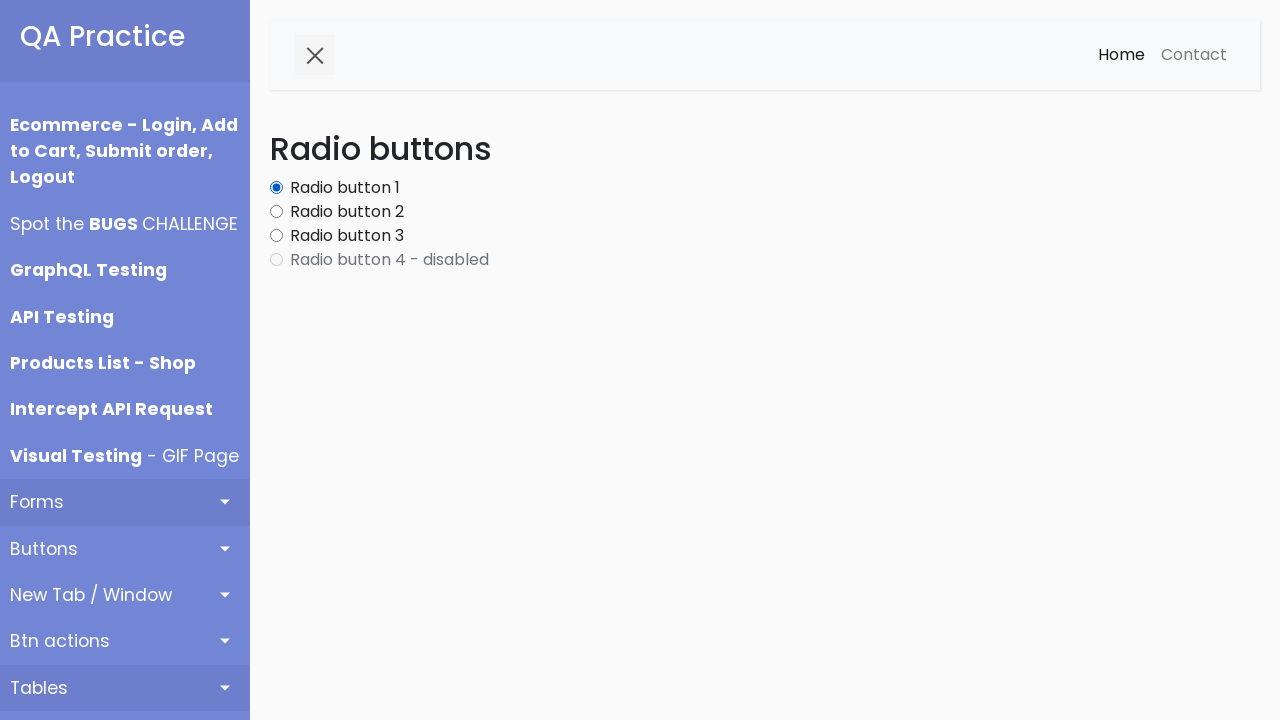

Clicked enabled radio button 2 at (276, 212) on #content input[type='radio'] >> nth=1
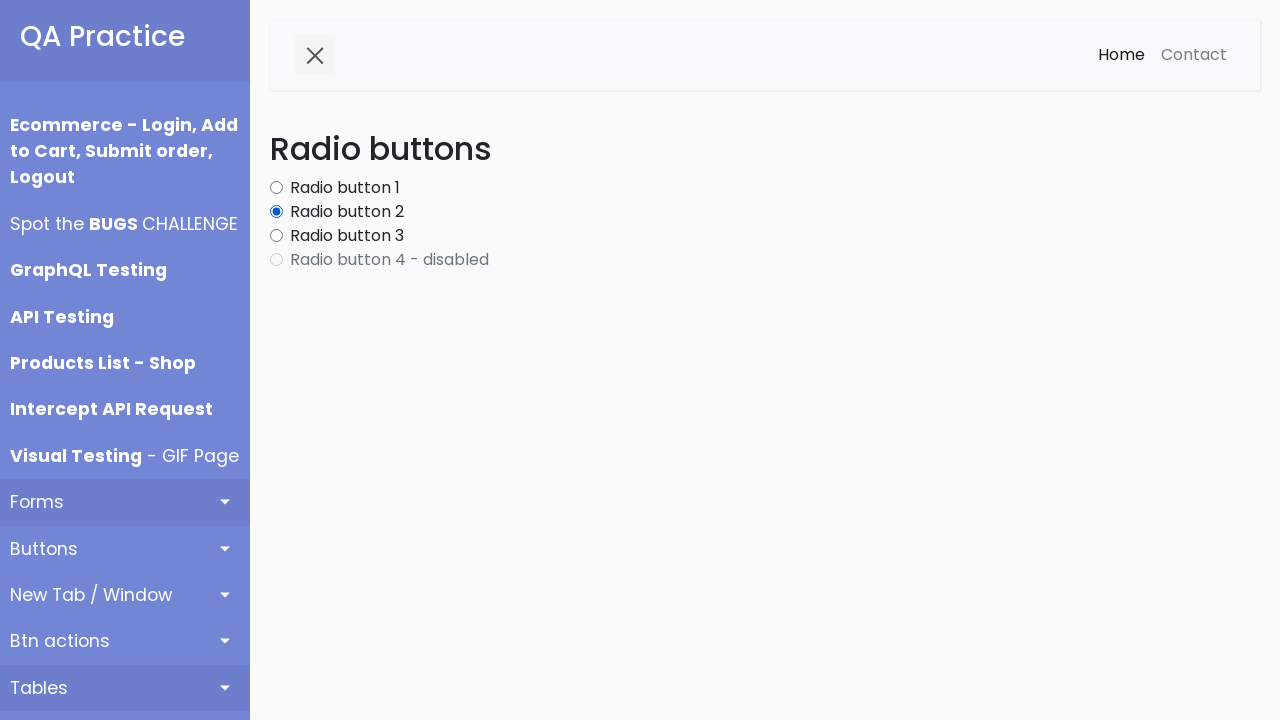

Verified radio button 2 is selected
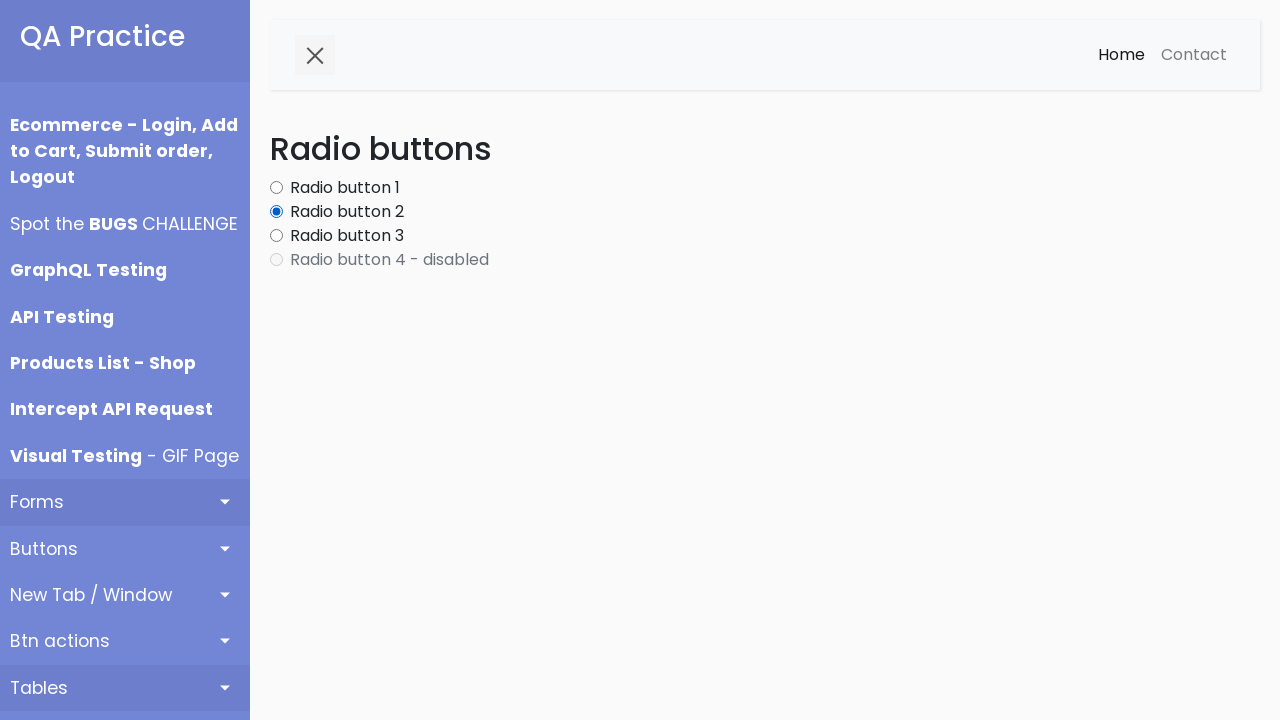

Verified all other radio buttons are deselected (mutual exclusivity confirmed for button 2)
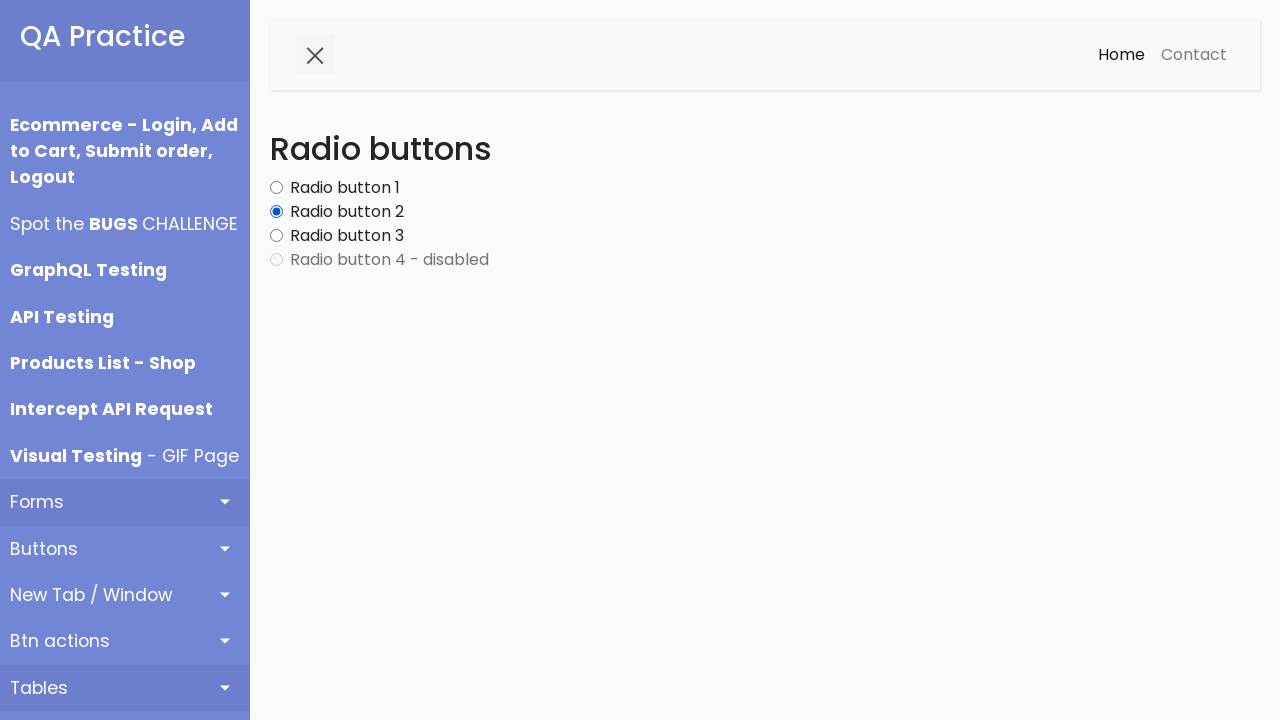

Clicked enabled radio button 3 at (276, 236) on #content input[type='radio'] >> nth=2
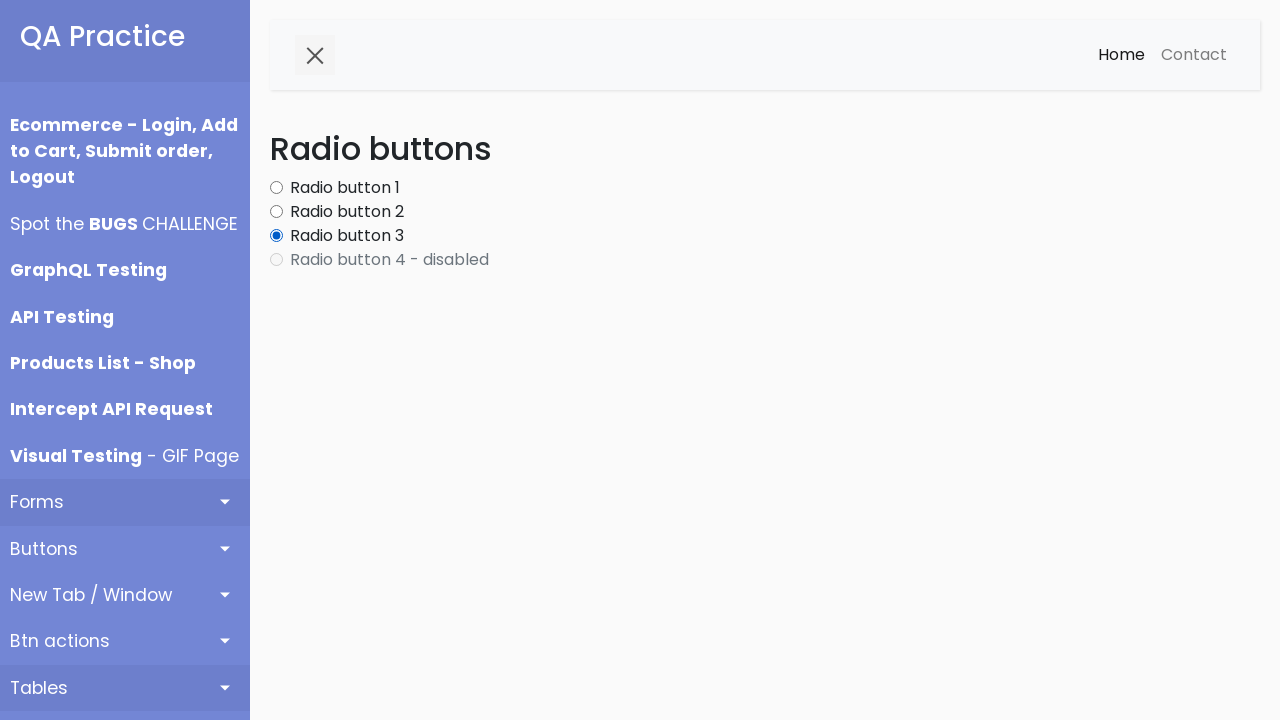

Verified radio button 3 is selected
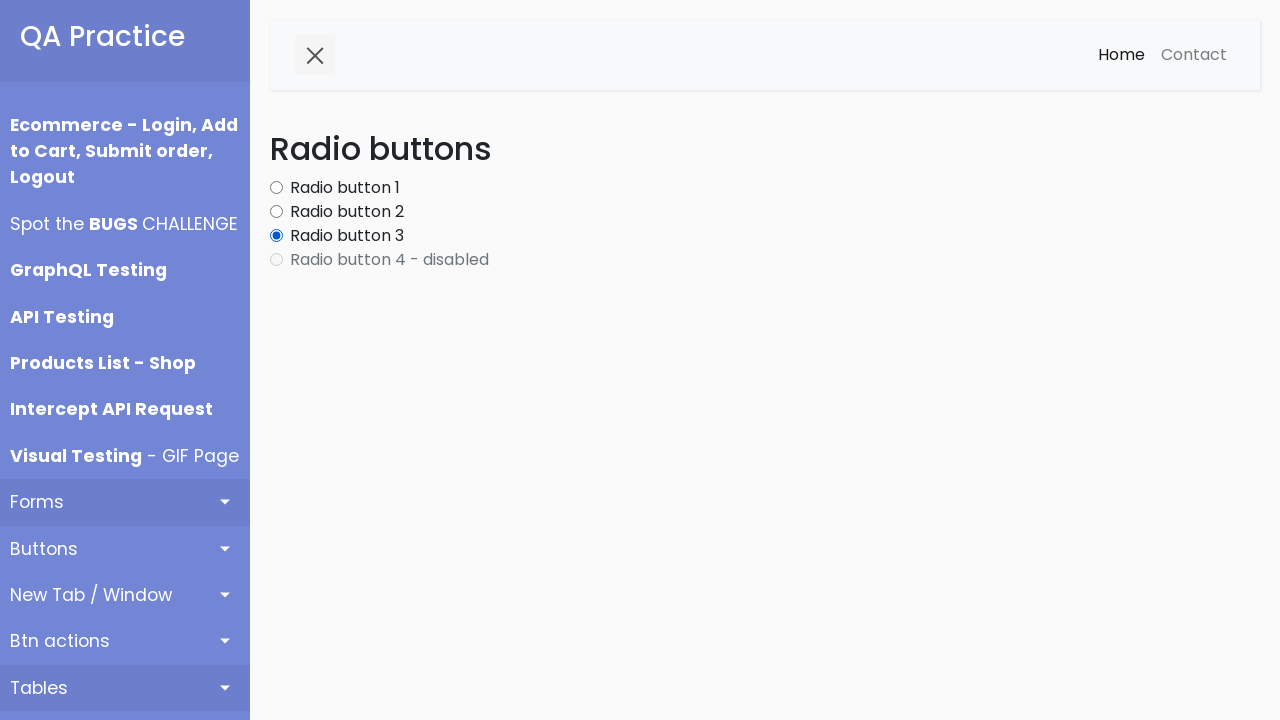

Verified all other radio buttons are deselected (mutual exclusivity confirmed for button 3)
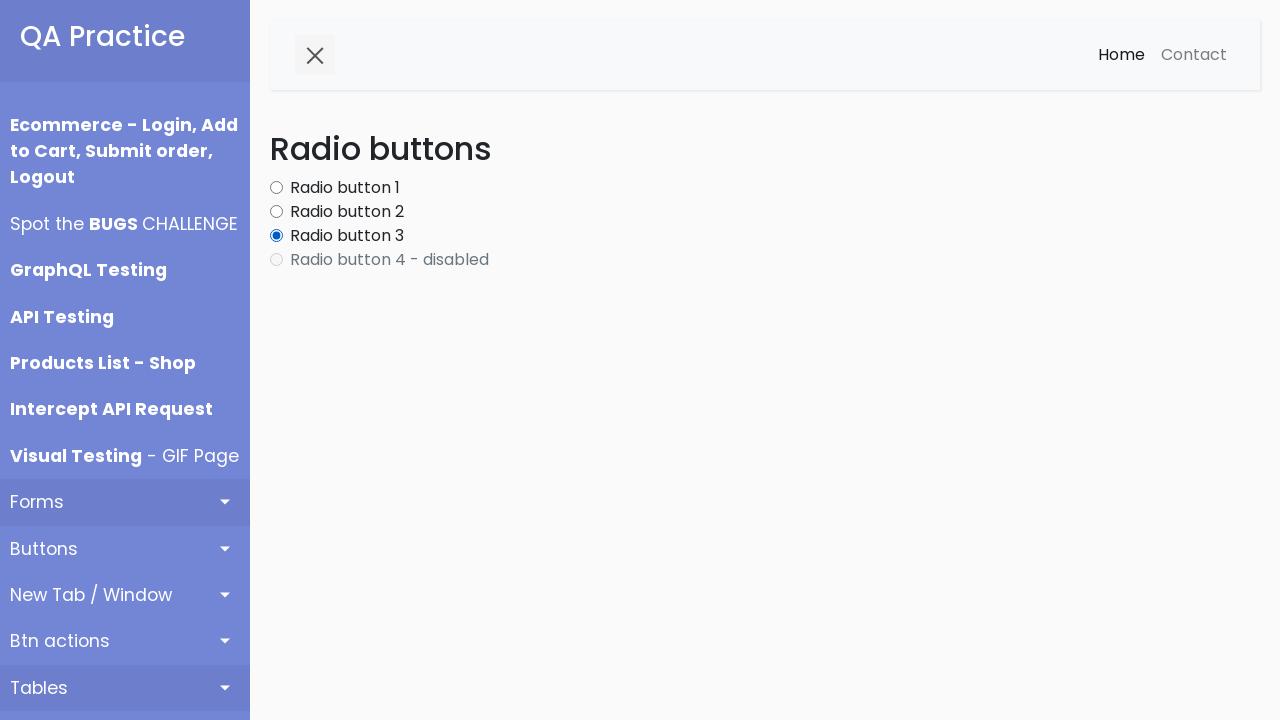

Radio button 4 is disabled and skipped
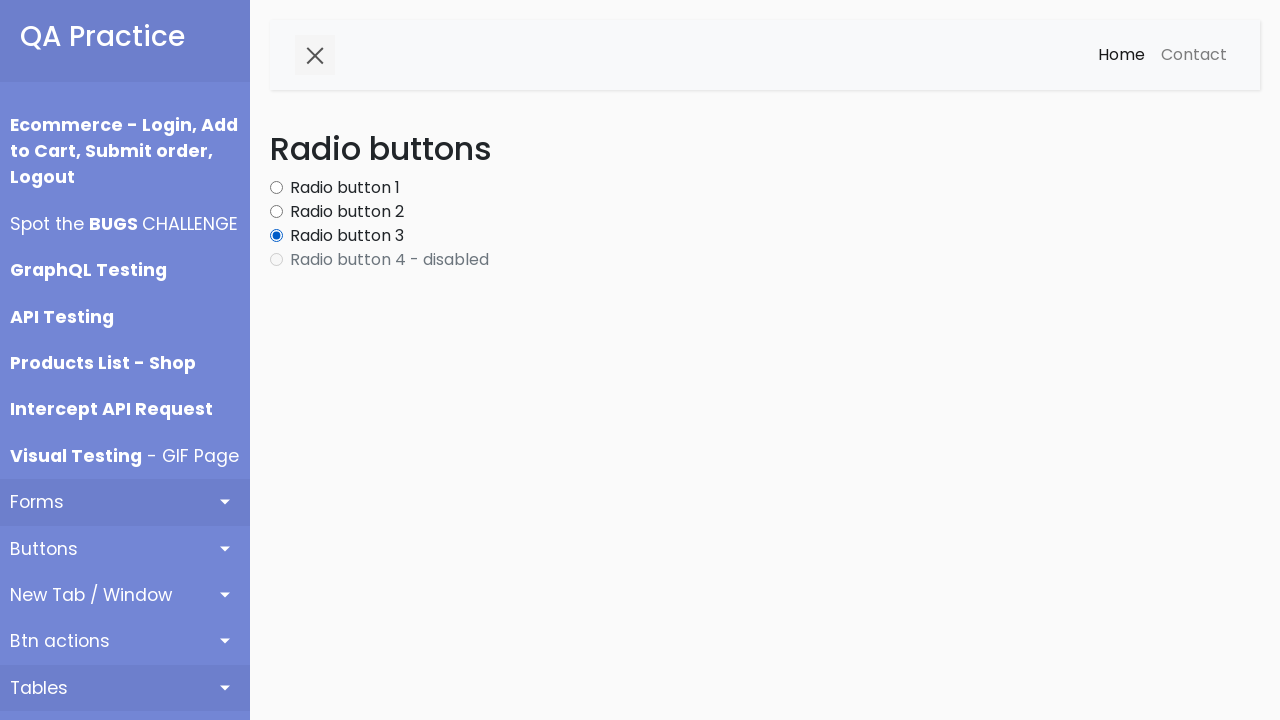

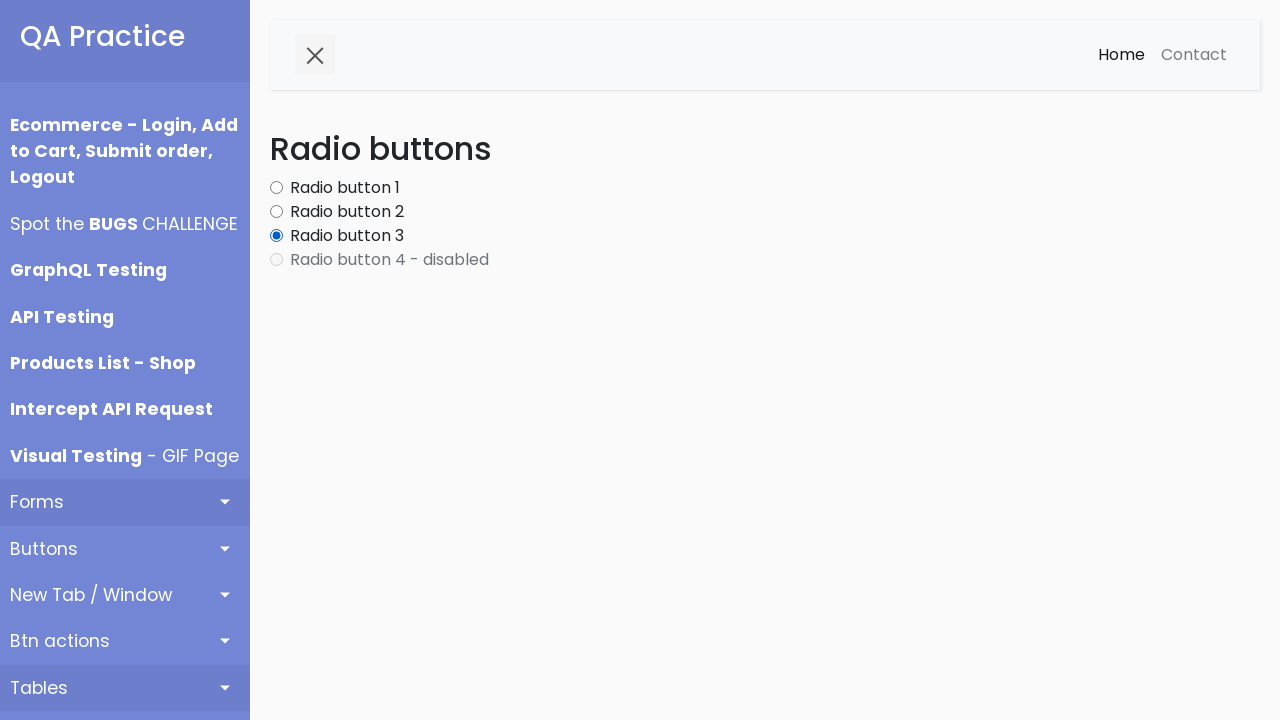